Tests basic browser navigation by visiting a page, navigating to a second page, and then navigating back to the first page using browser history

Starting URL: https://www.saucedemo.com/

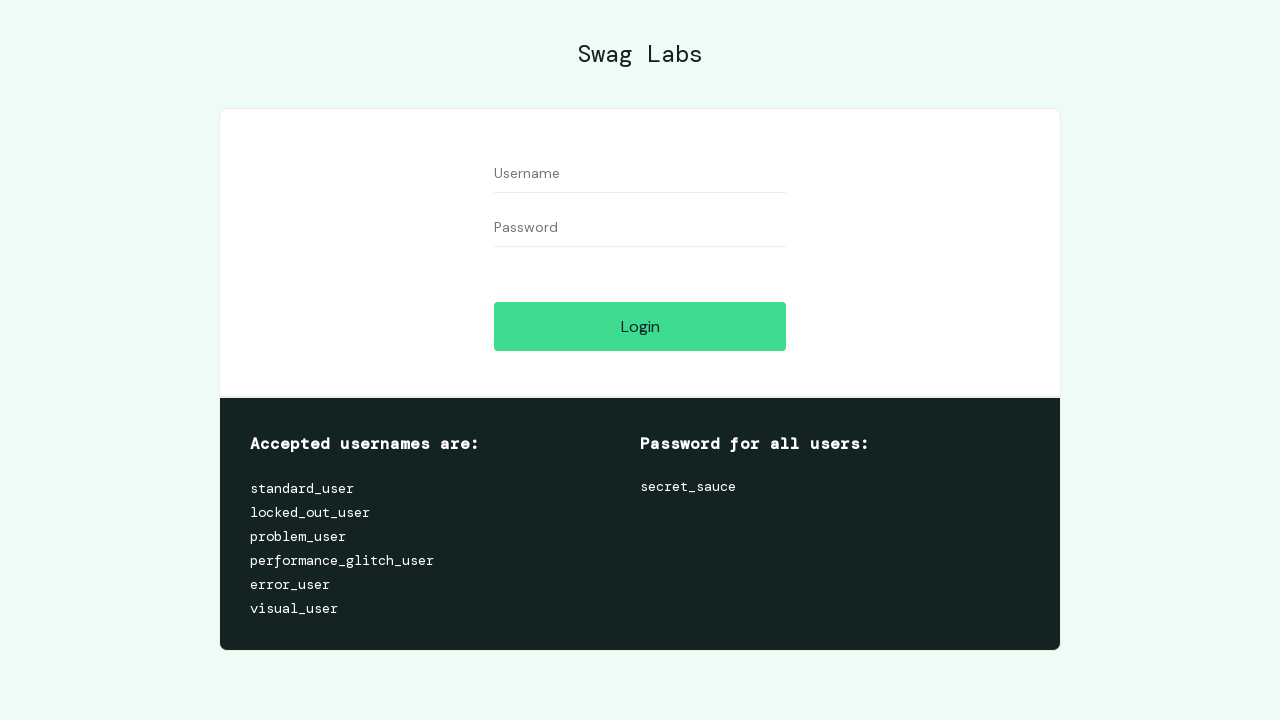

Retrieved title of the starting page (saucedemo.com)
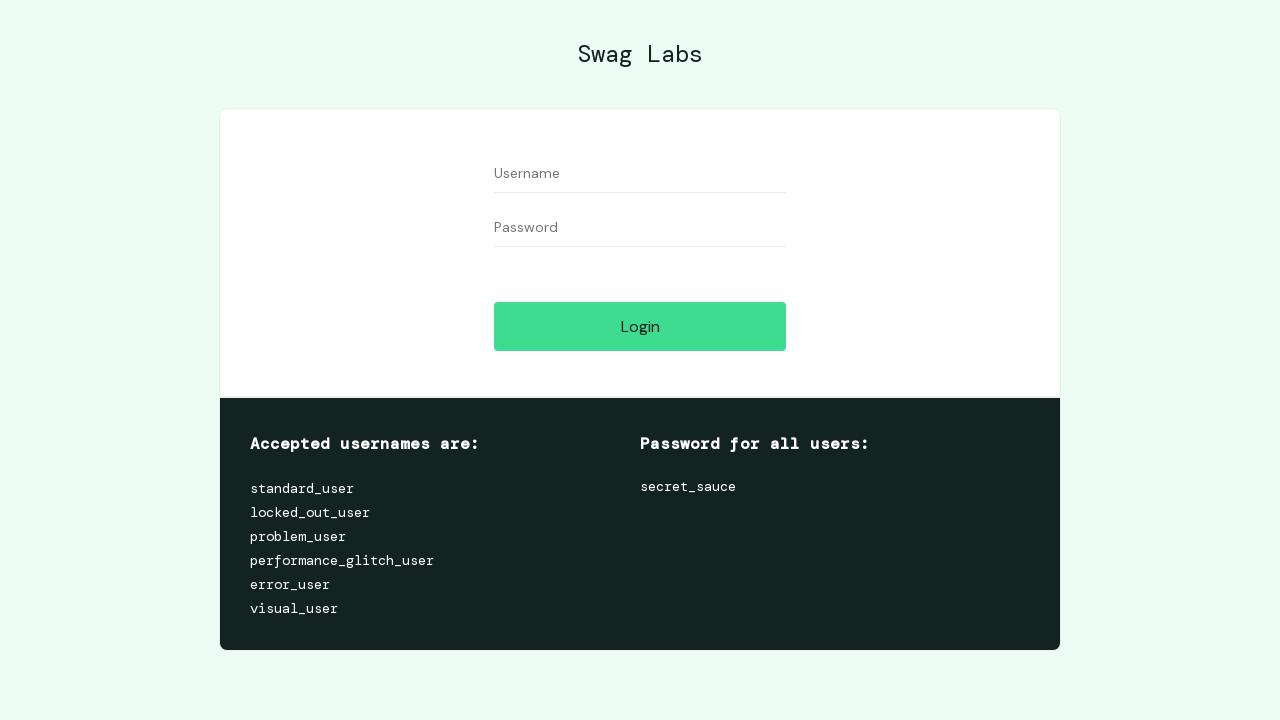

Navigated to second page (phptravels.com/demo)
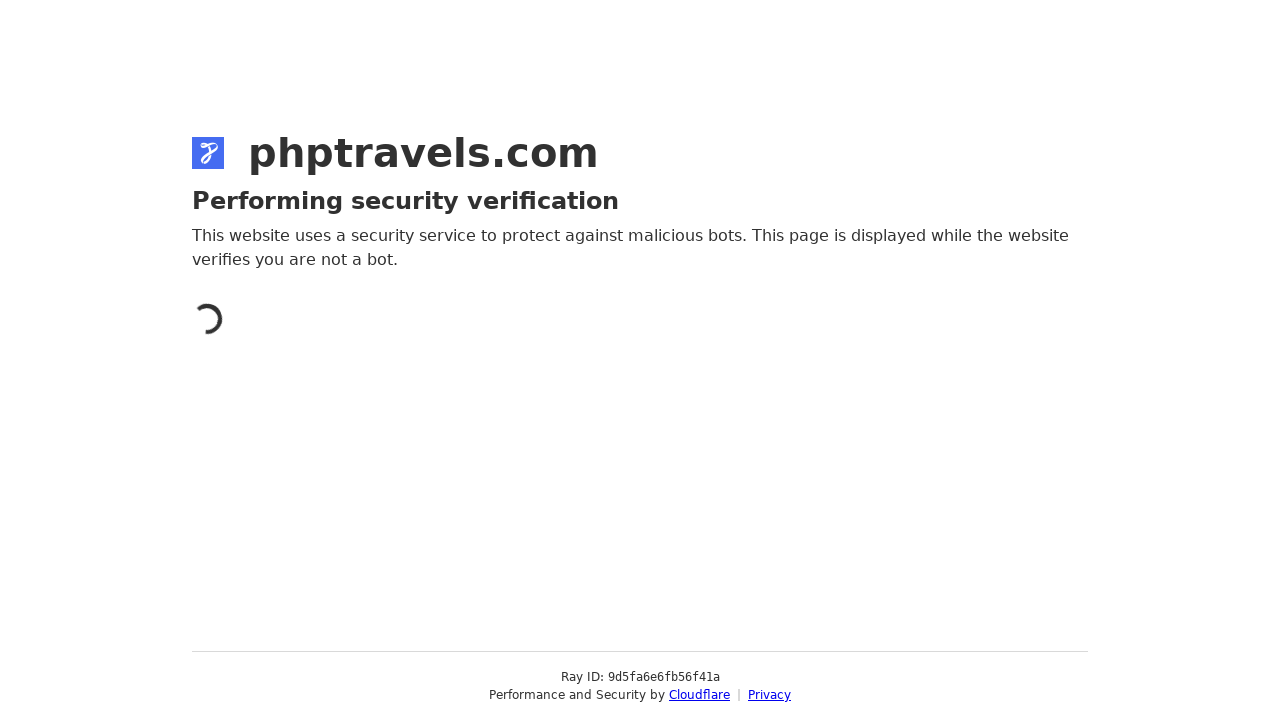

Retrieved title of the second page (phptravels.com)
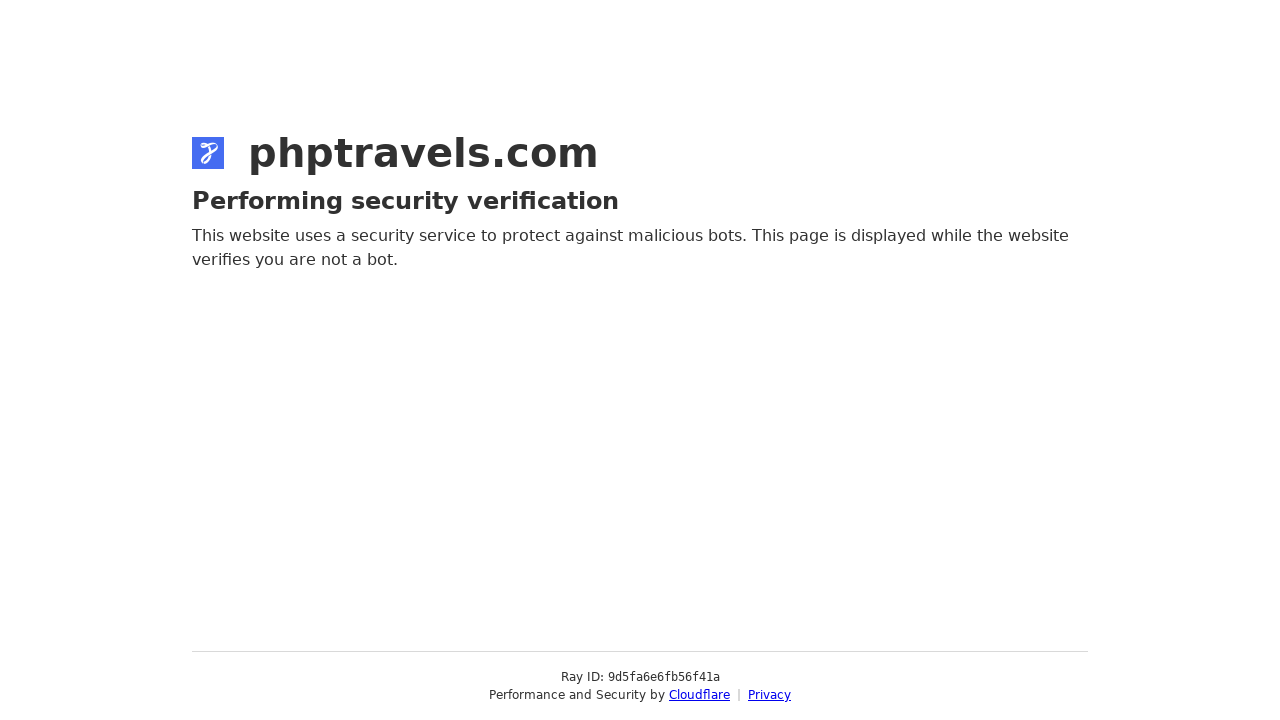

Navigated back to the first page using browser history
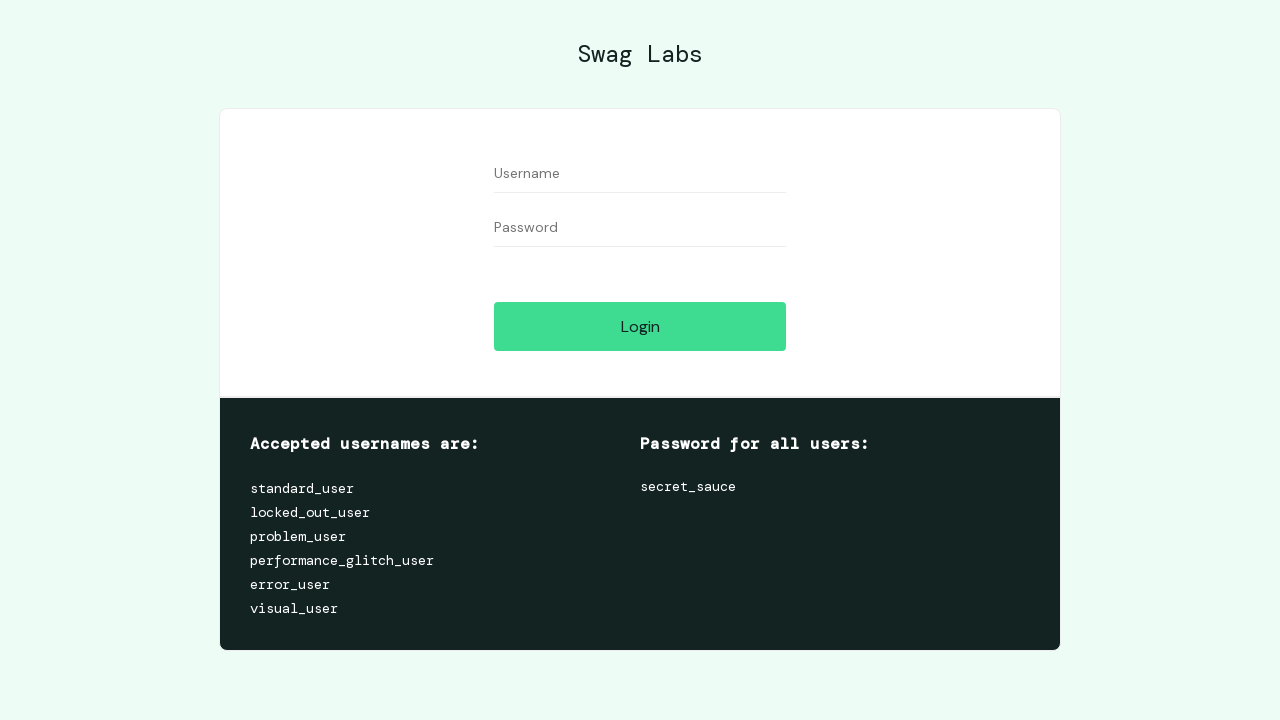

Retrieved title of the page after navigating back (saucedemo.com)
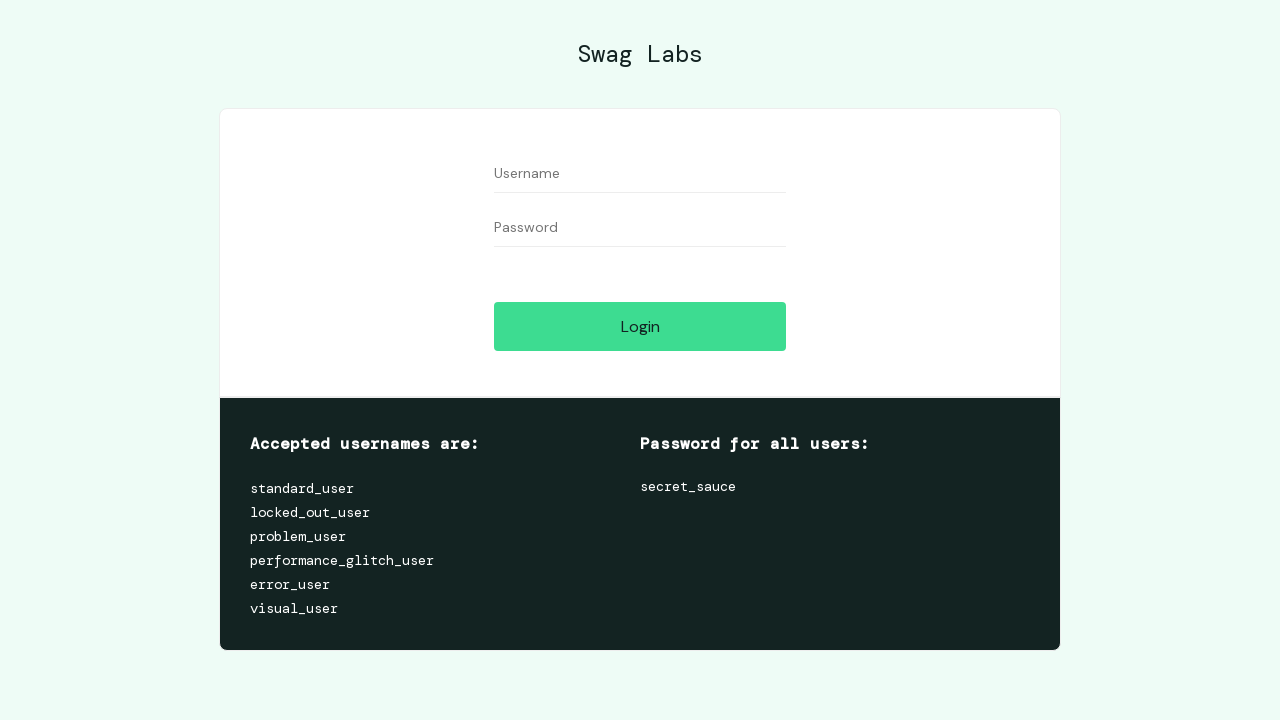

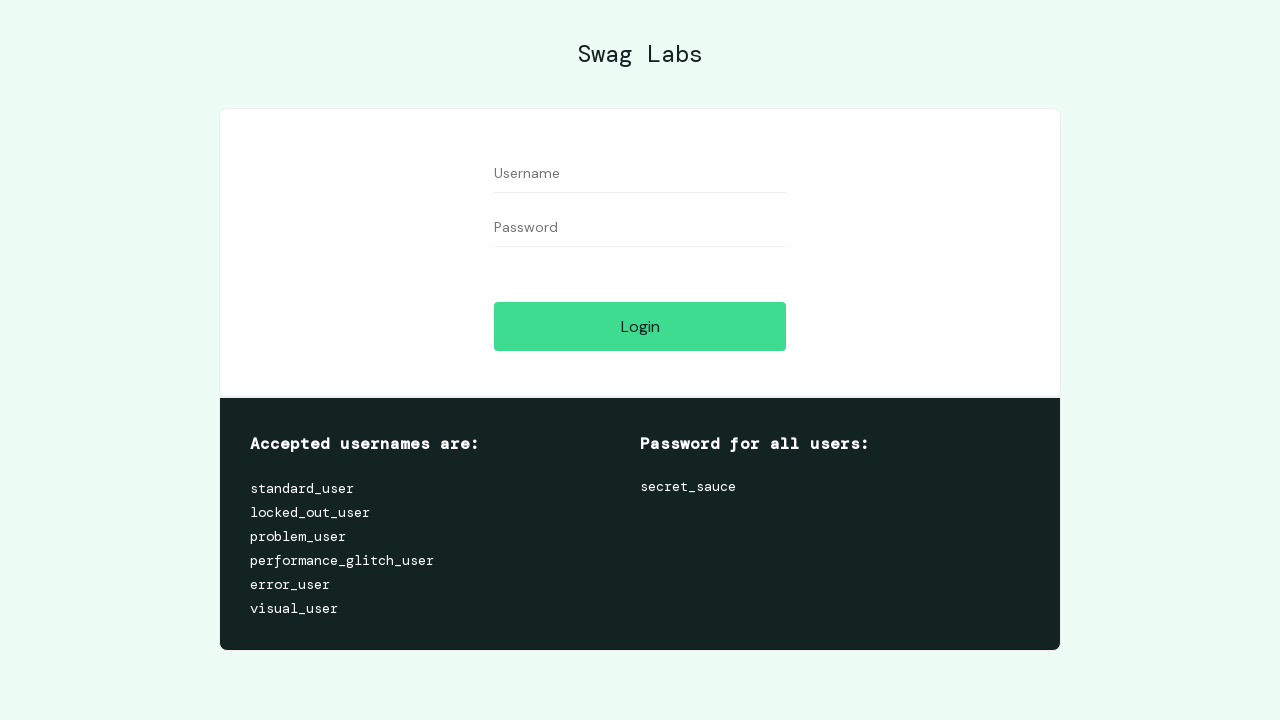